Tests product search and cart functionality on a grocery shopping practice site by searching for products containing "ca", verifying the filtered results count, adding items to cart, and specifically adding Cashews to the cart.

Starting URL: https://rahulshettyacademy.com/seleniumPractise/#/

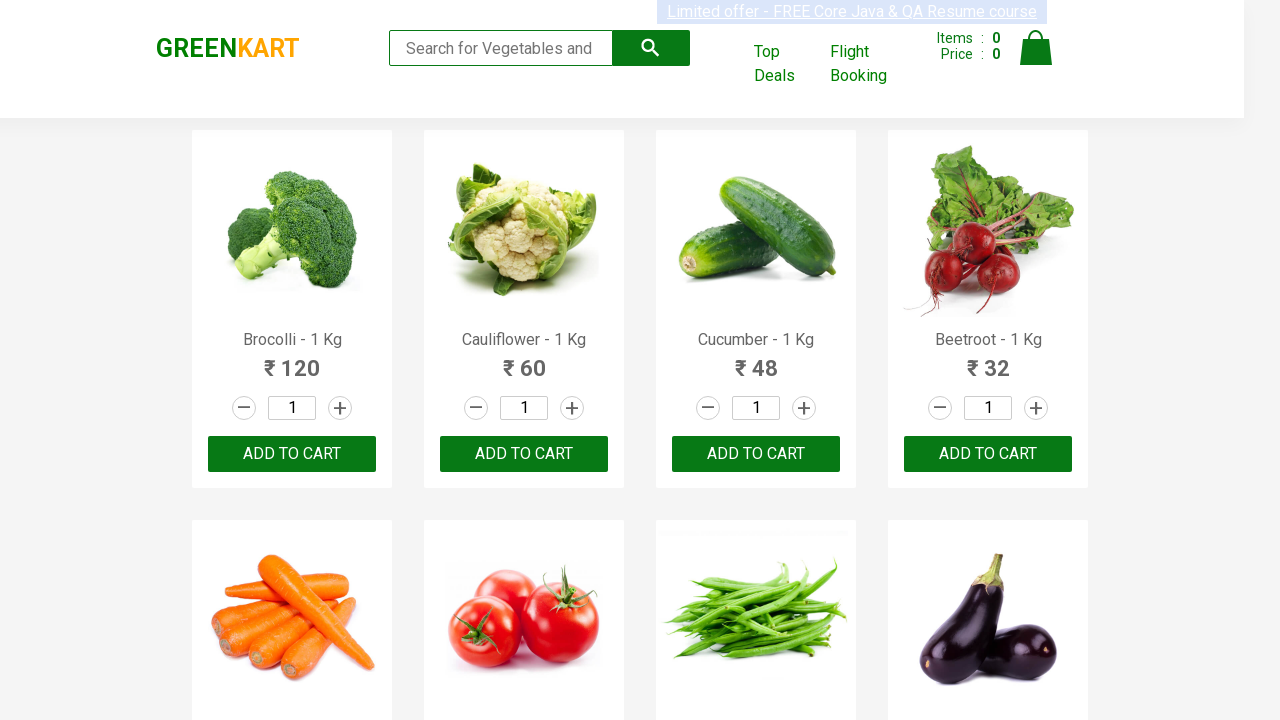

Filled search field with 'ca' to filter products on .search-keyword
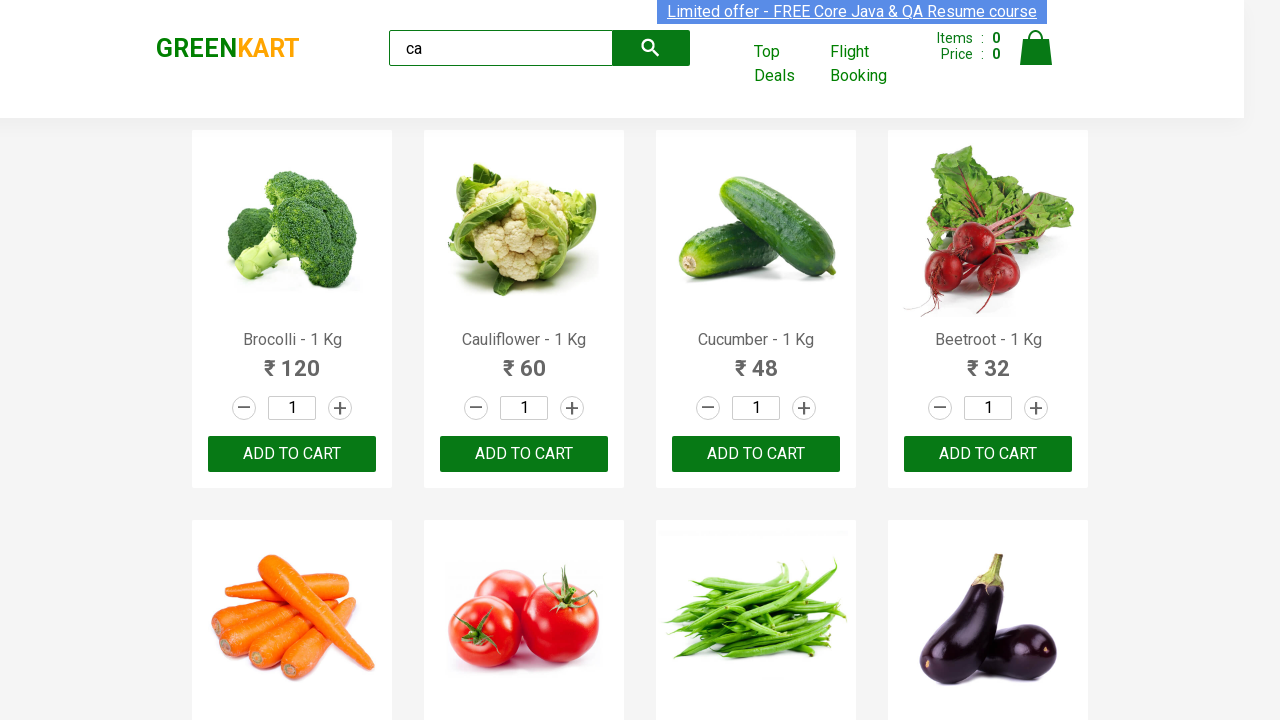

Waited 2 seconds for search results to filter
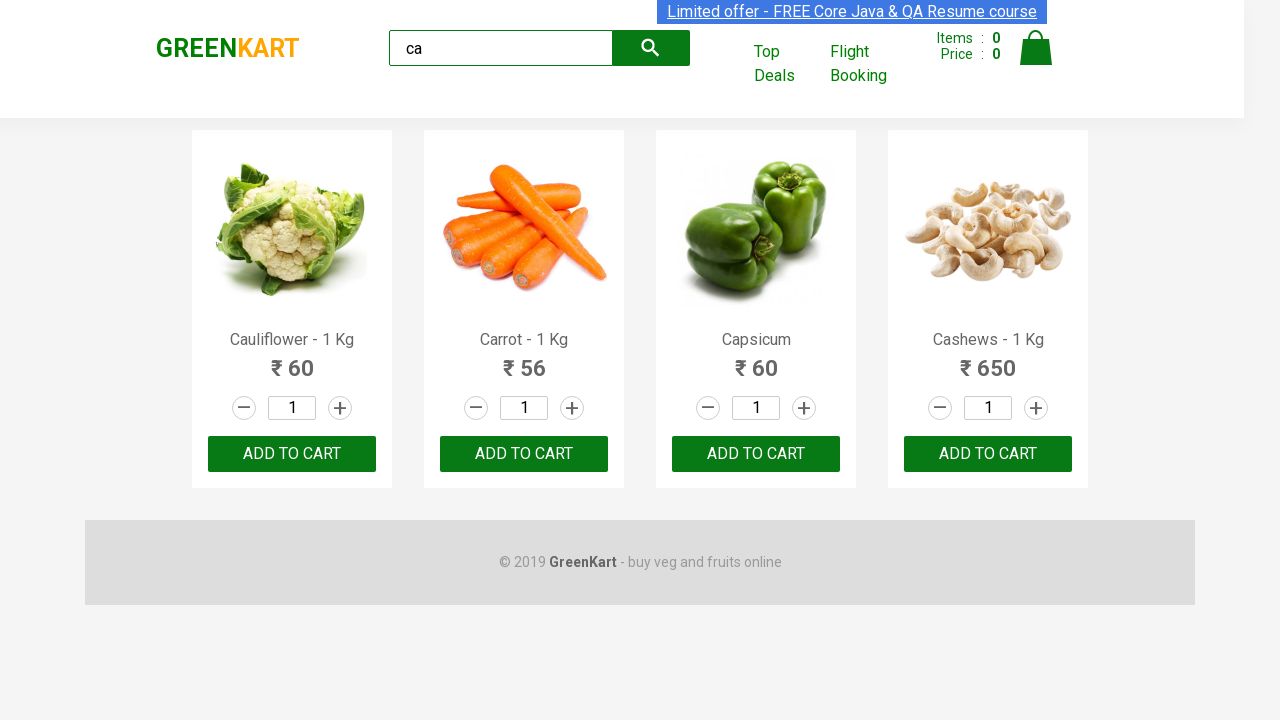

Verified filtered products are visible
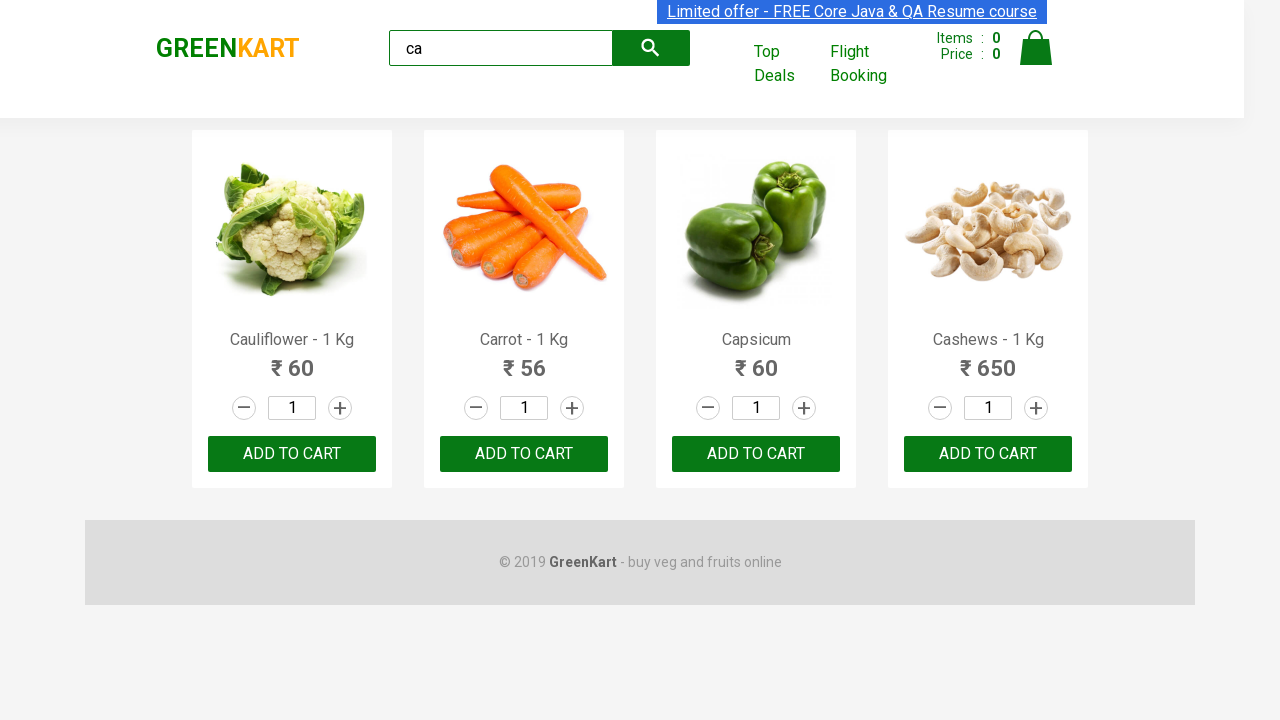

Clicked CART button on second product at (524, 454) on .products .product >> nth=1 >> button:has-text('CART')
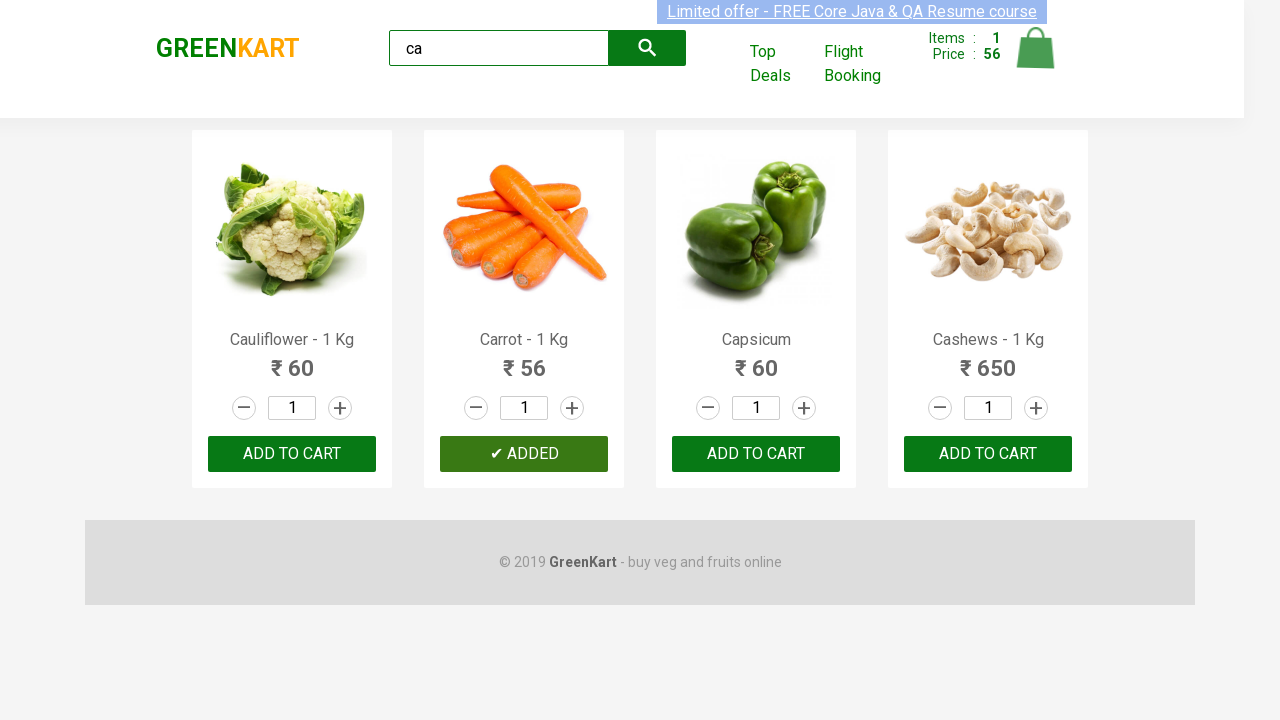

Confirmed second product was added to cart (button changed to ADDED)
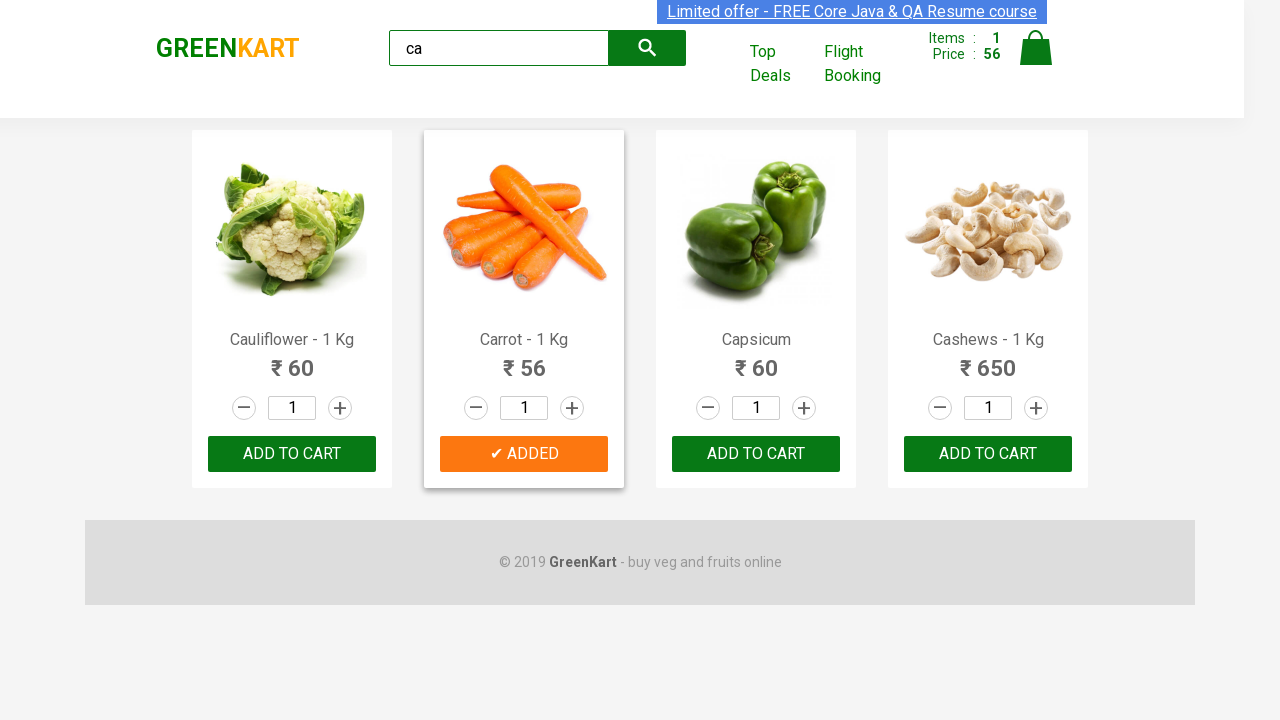

Clicked CART button for Cashews product at (988, 454) on .products .product >> nth=3 >> button
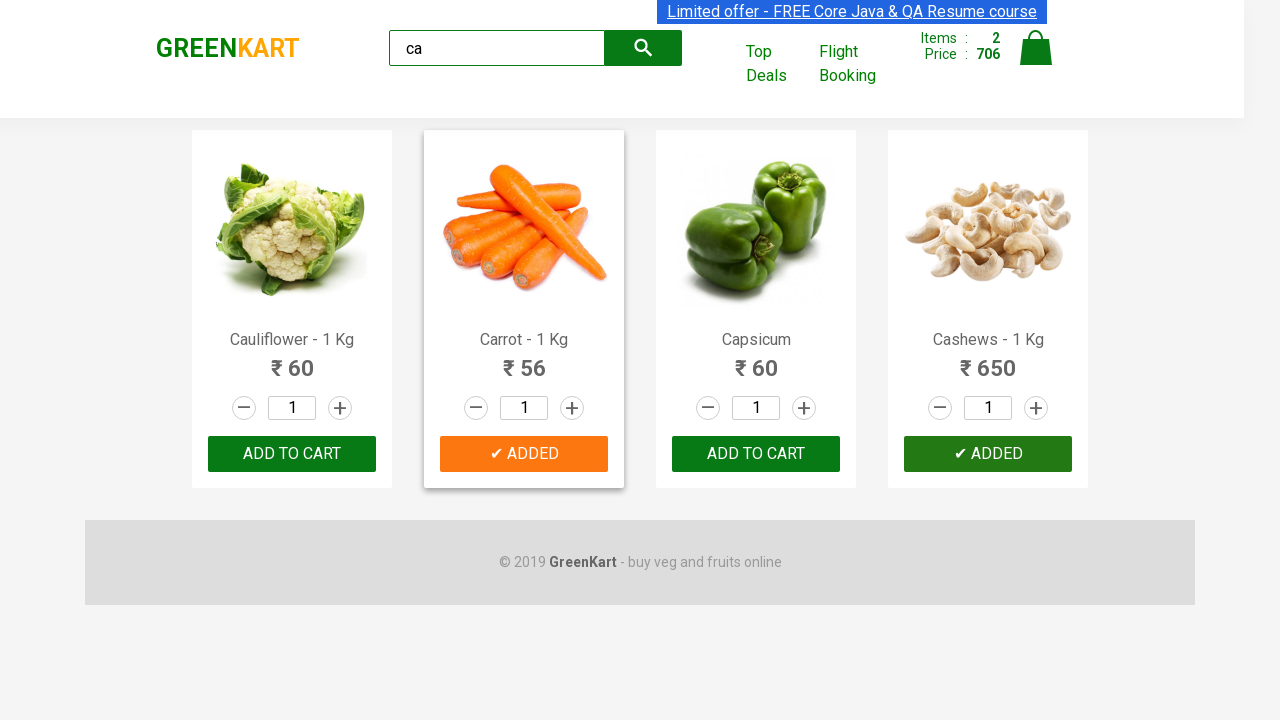

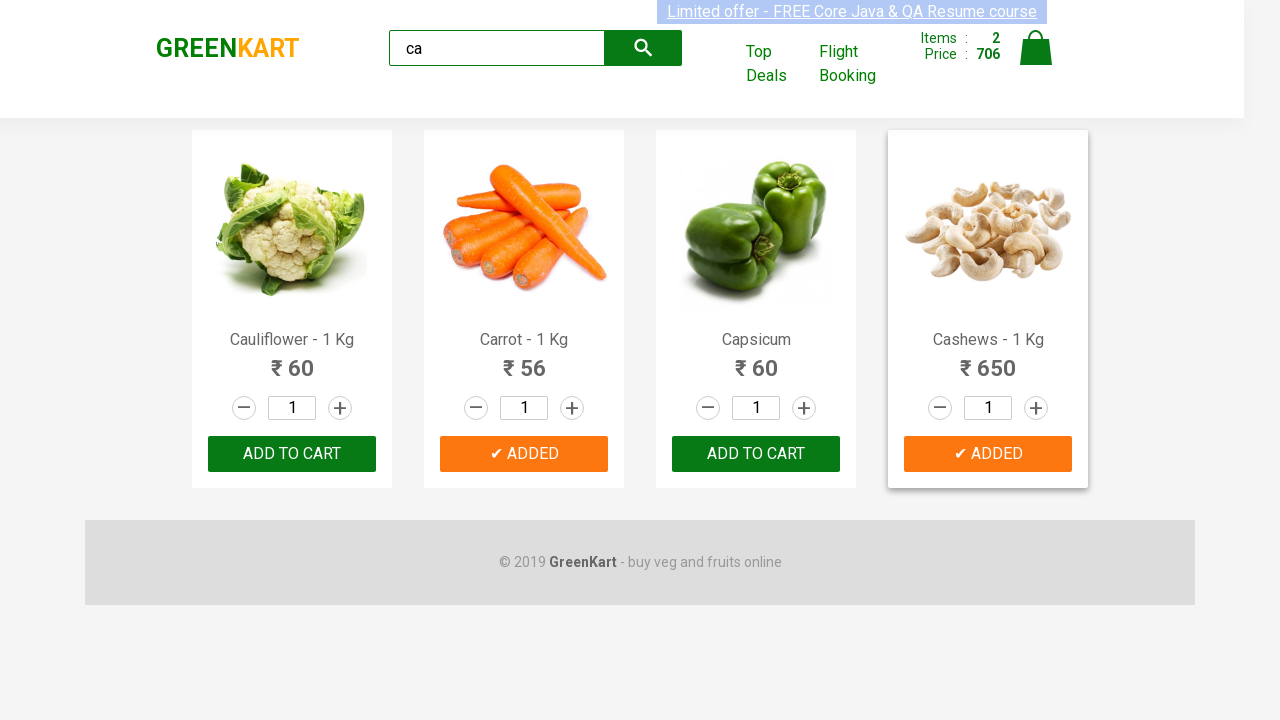